Tests radio button functionality by selecting different radio button options

Starting URL: https://demoqa.com/

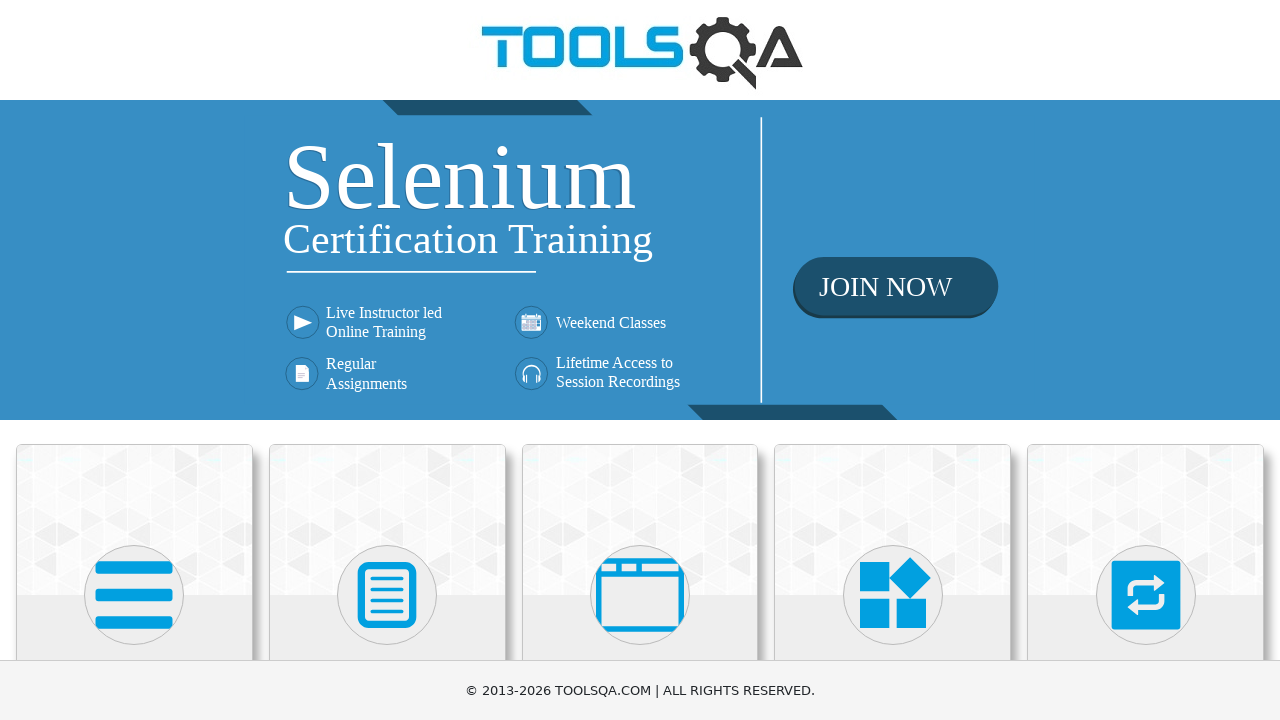

Waited for Elements card to become visible
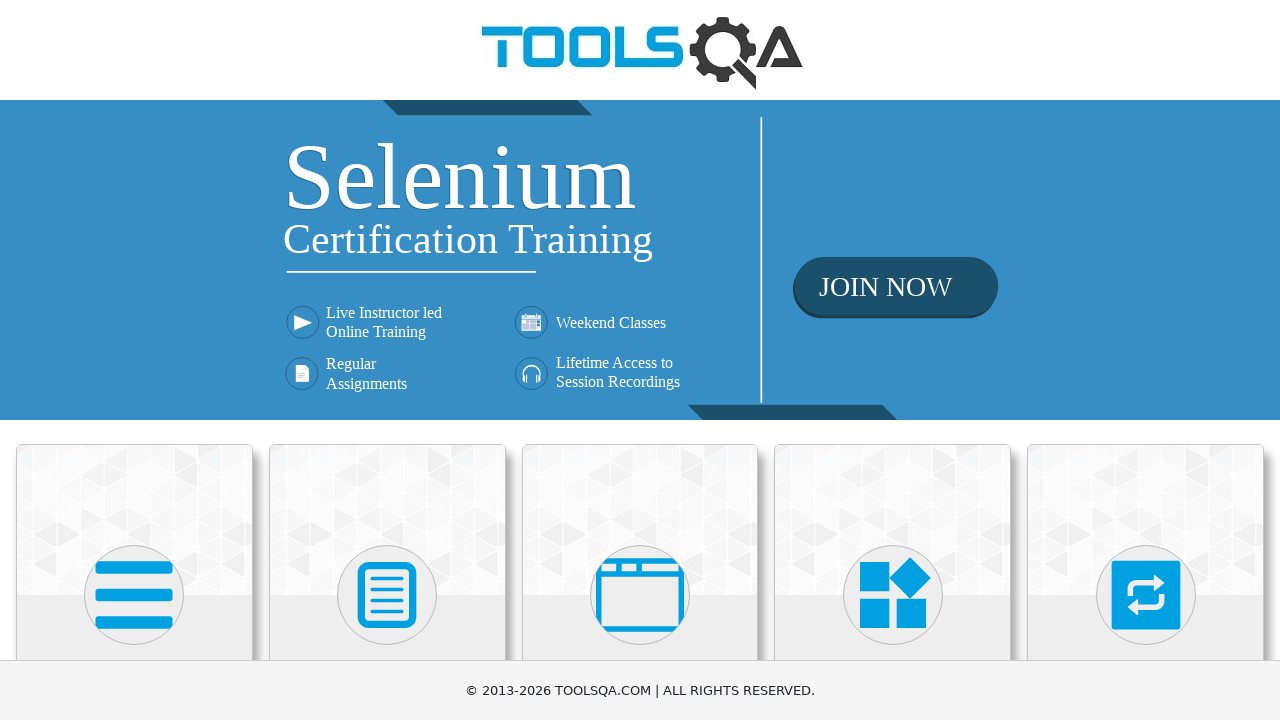

Located Elements card button
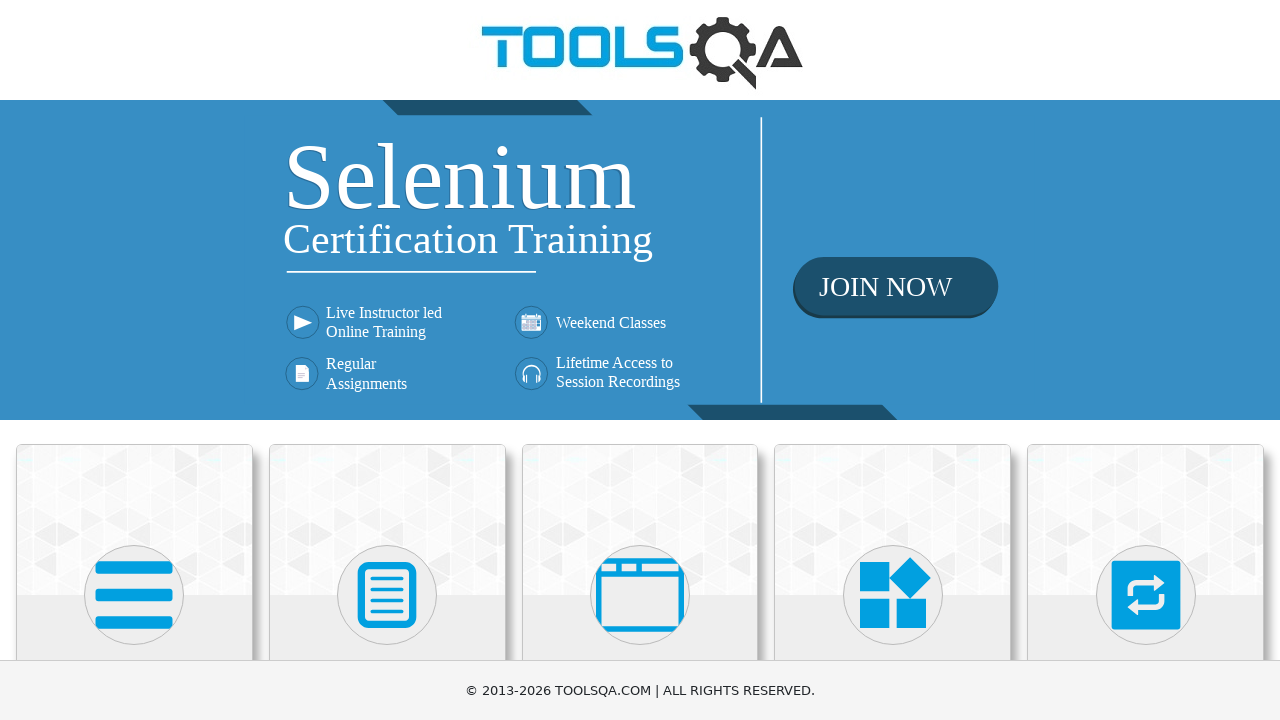

Scrolled Elements card into view
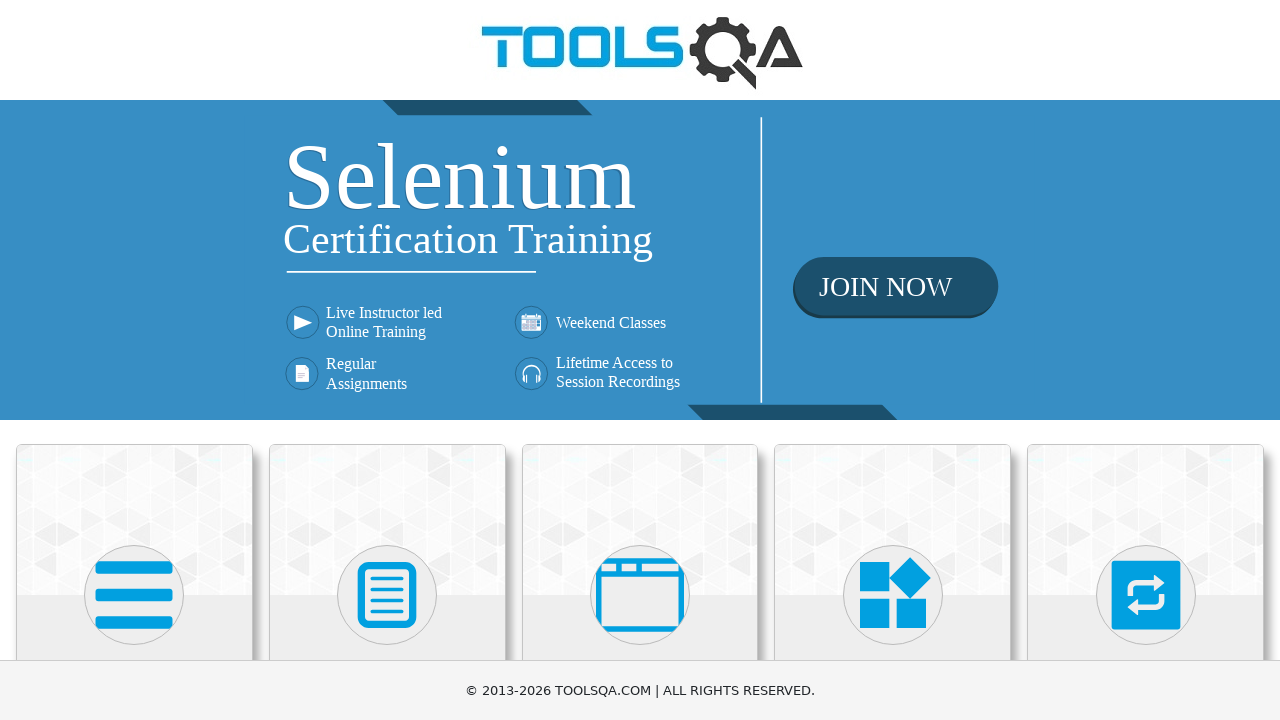

Clicked on Elements card at (134, 360) on xpath=//div[@class='card-body']/h5[text()='Elements']
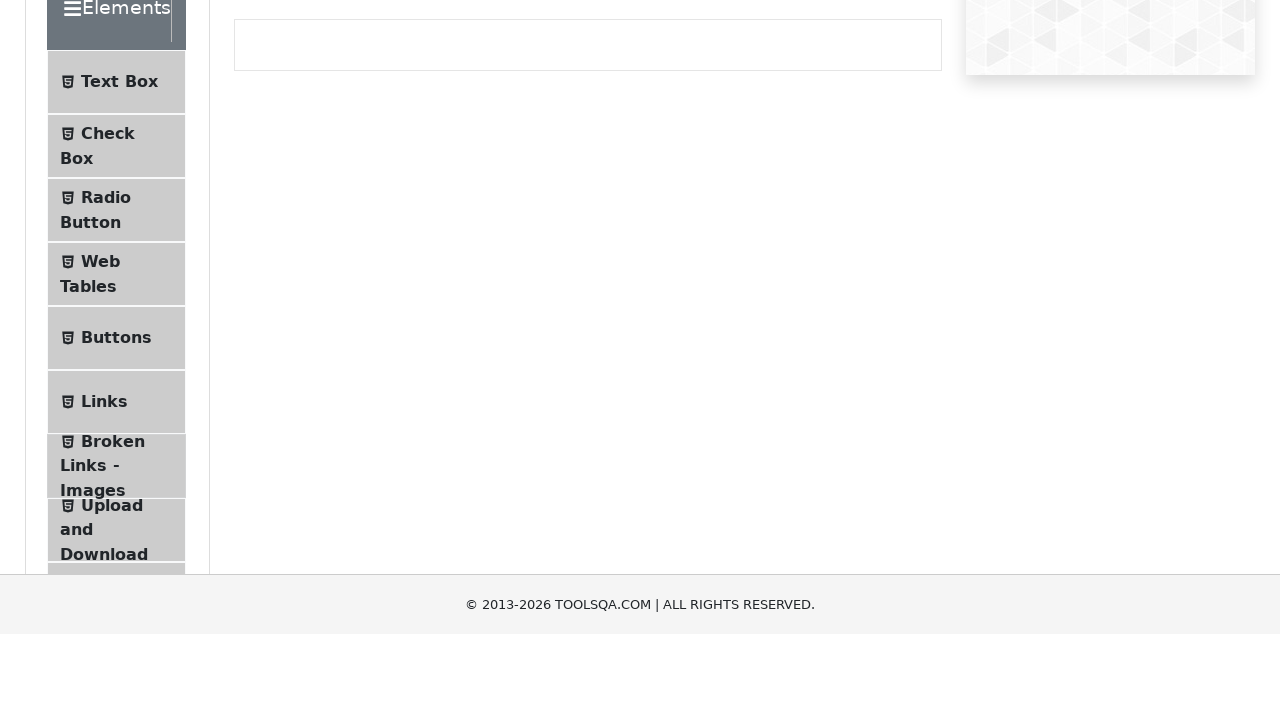

Clicked on Radio Button menu item at (106, 376) on xpath=//span[normalize-space()='Radio Button']
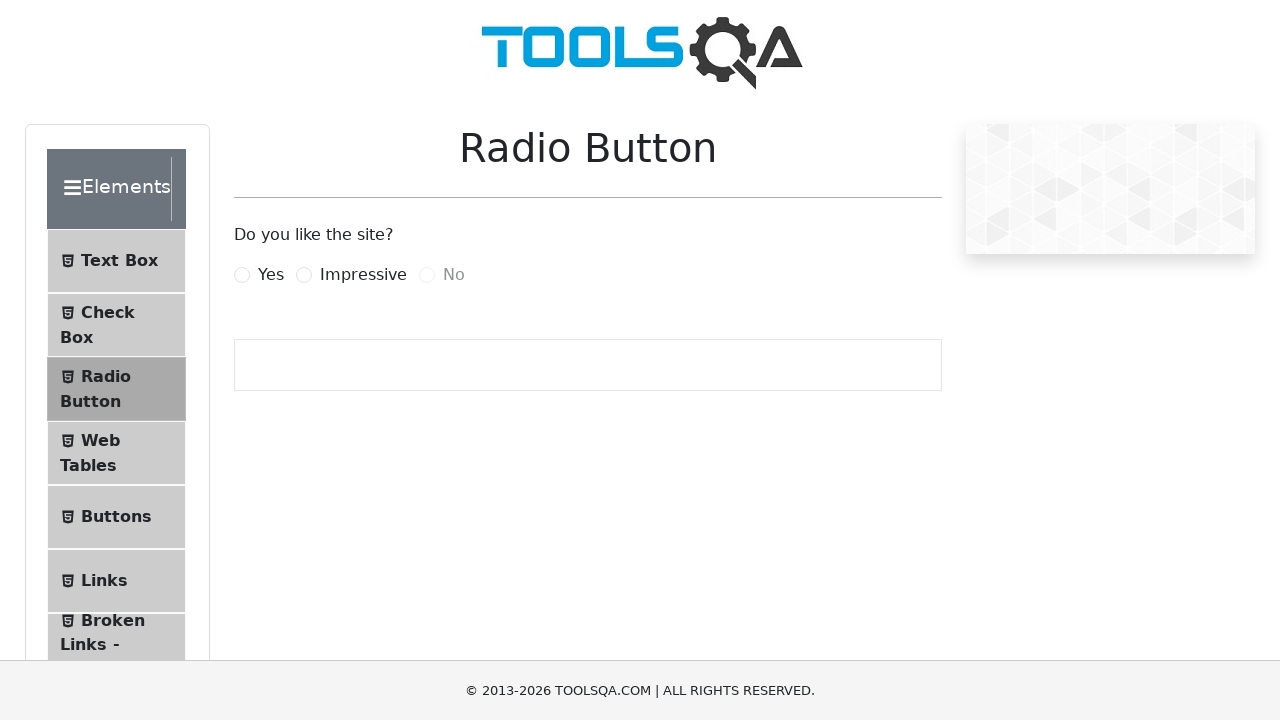

Located Yes radio button
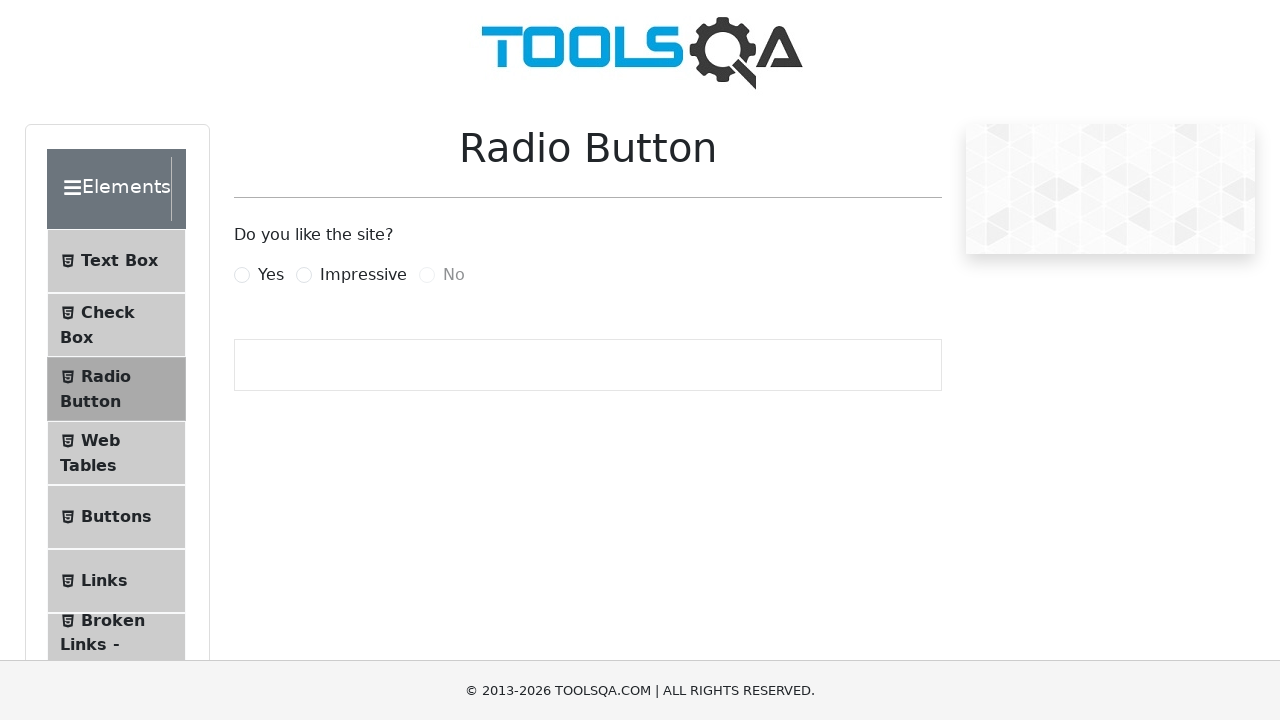

Scrolled Yes radio button into view
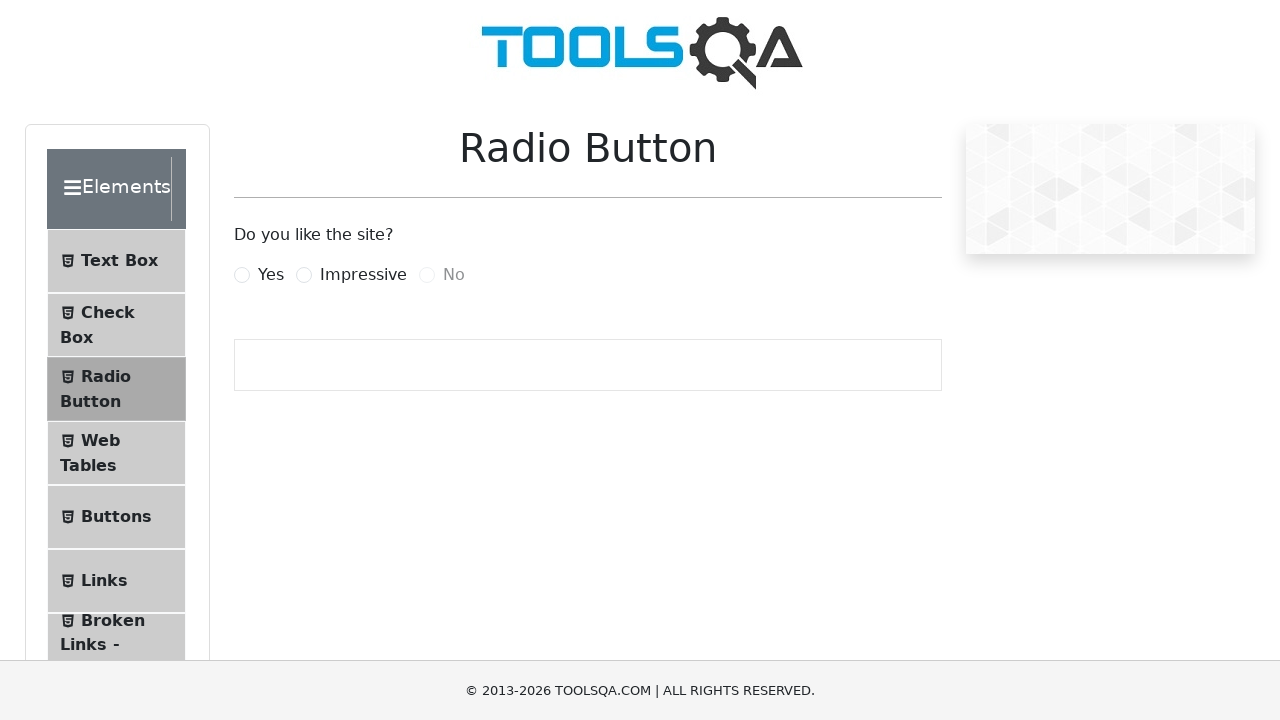

Clicked Yes radio button at (271, 275) on xpath=//label[@for='yesRadio']
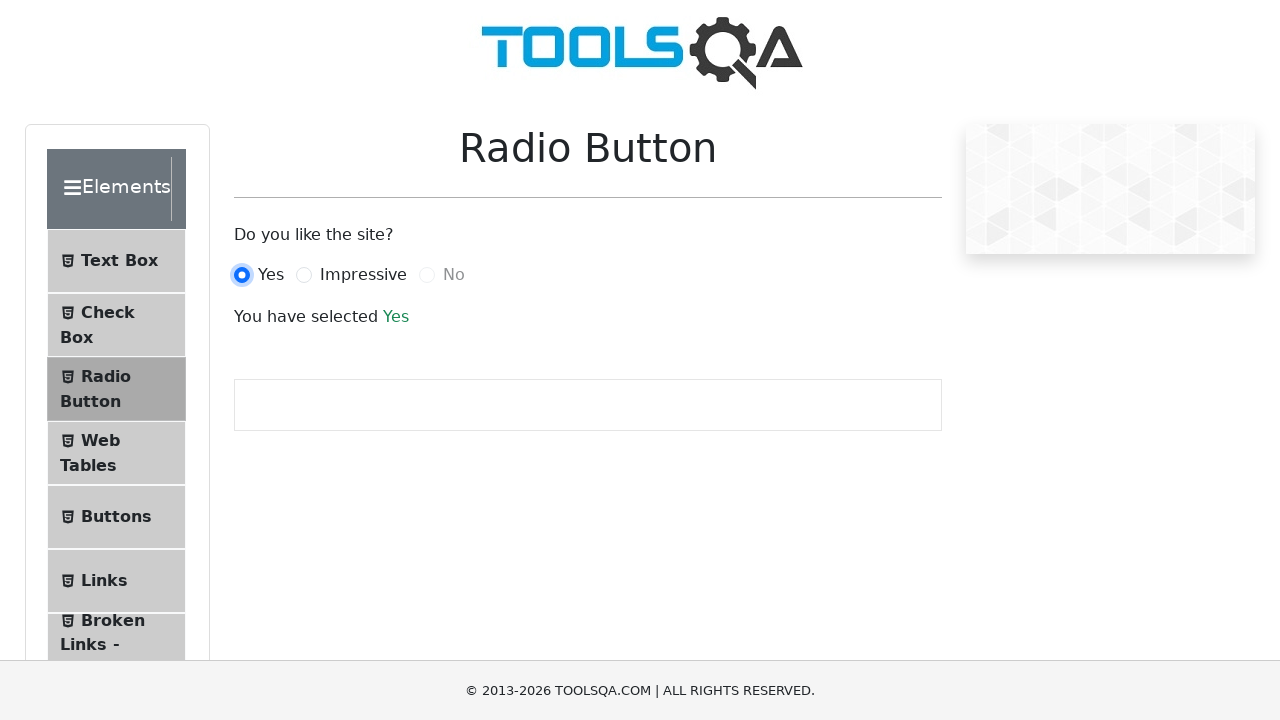

Located Impressive radio button
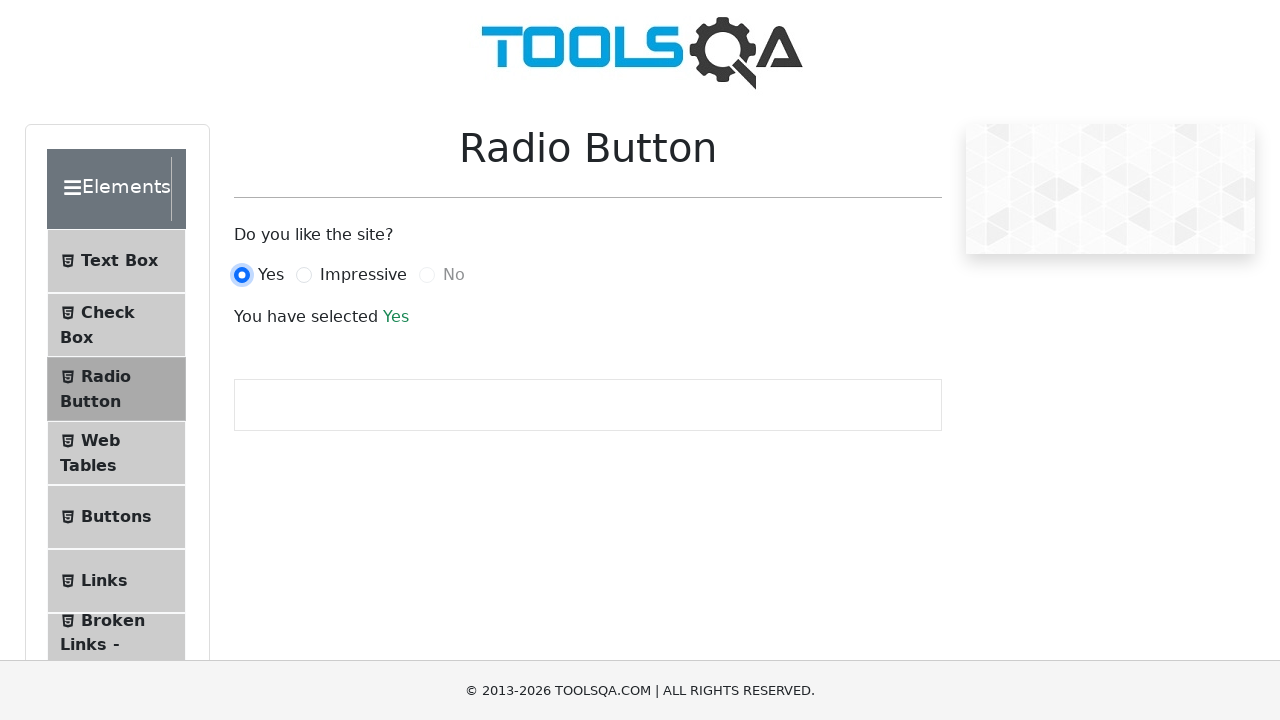

Scrolled Impressive radio button into view
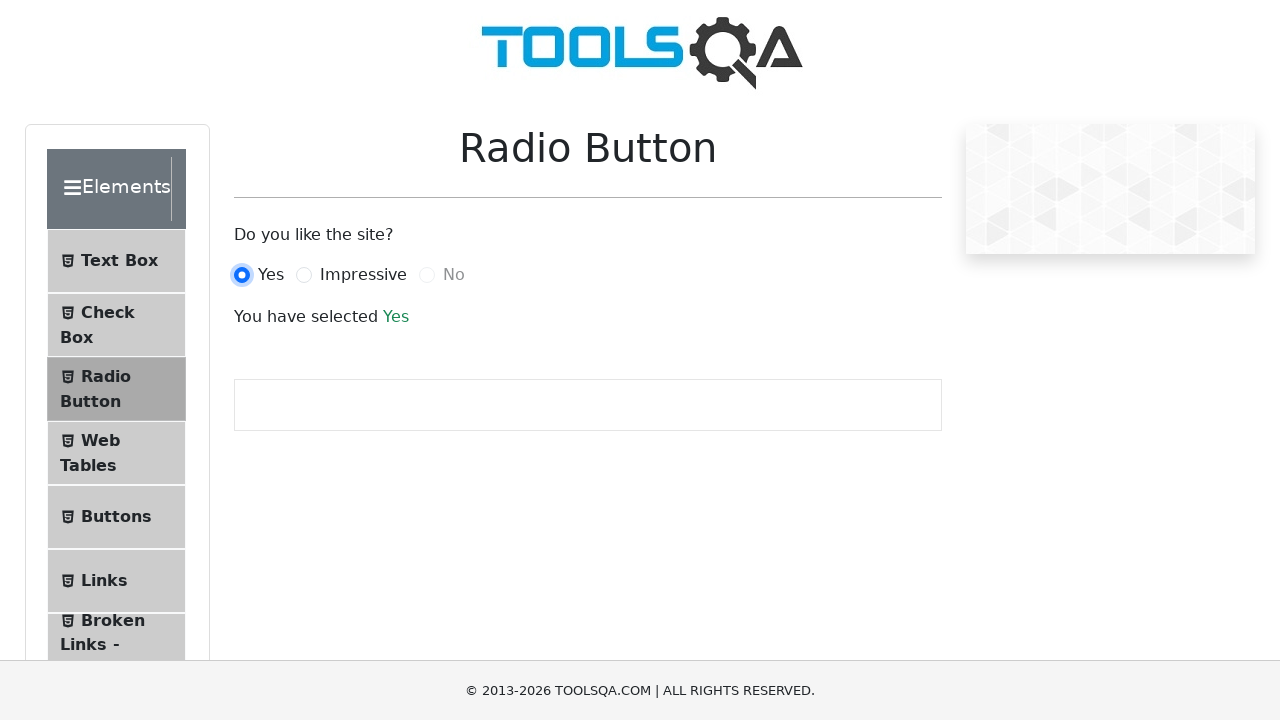

Clicked Impressive radio button at (363, 275) on xpath=//label[@for='impressiveRadio']
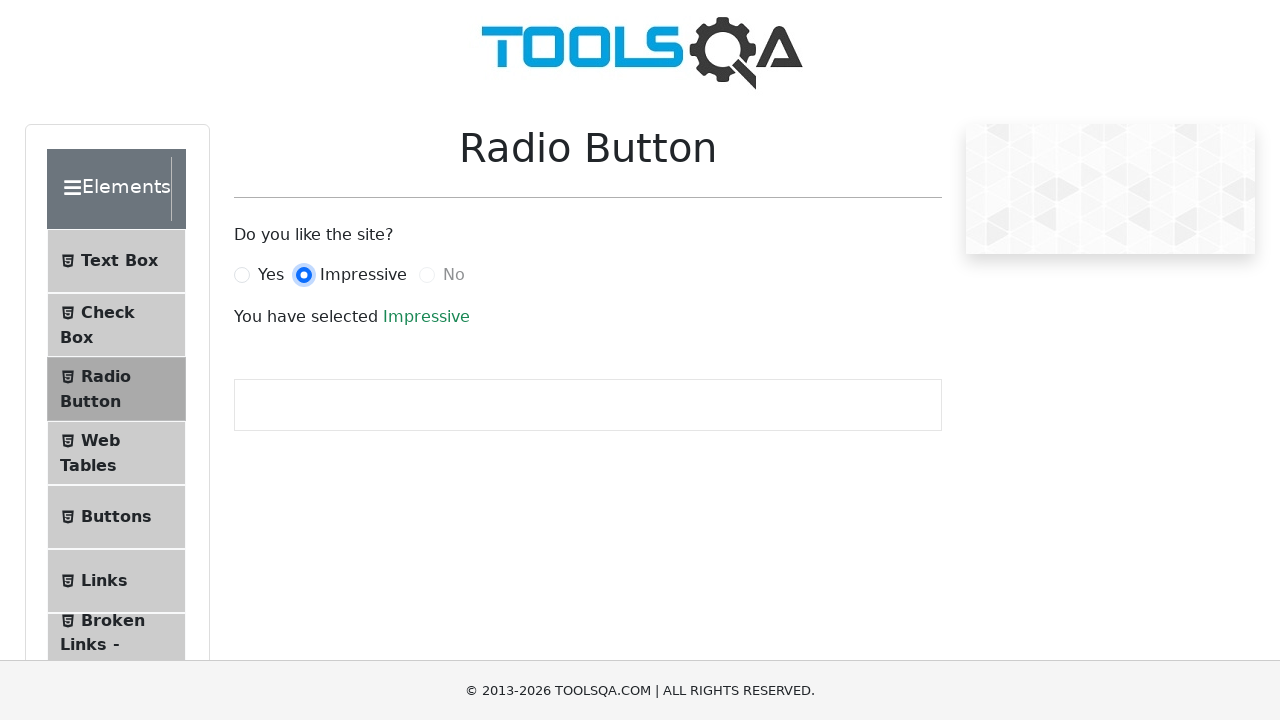

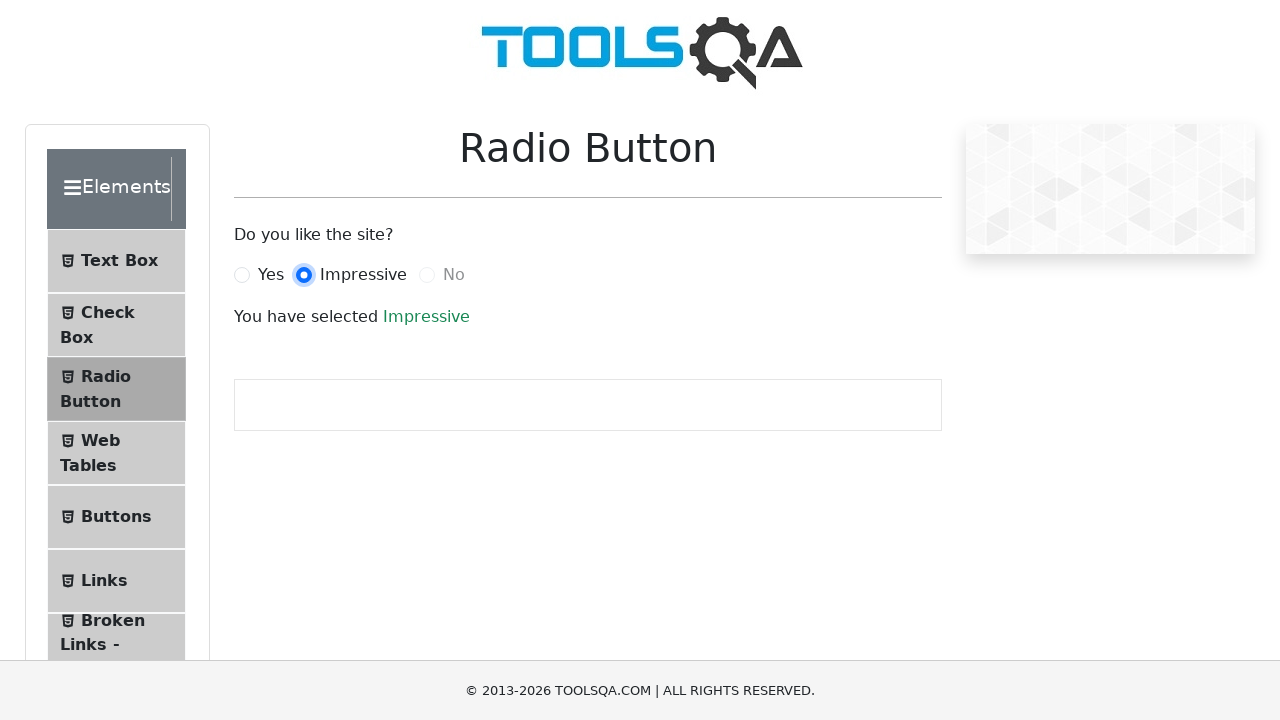